Navigates to OrangeHRM login page and verifies that the company logo is displayed on the page.

Starting URL: https://opensource-demo.orangehrmlive.com/web/index.php/auth/login

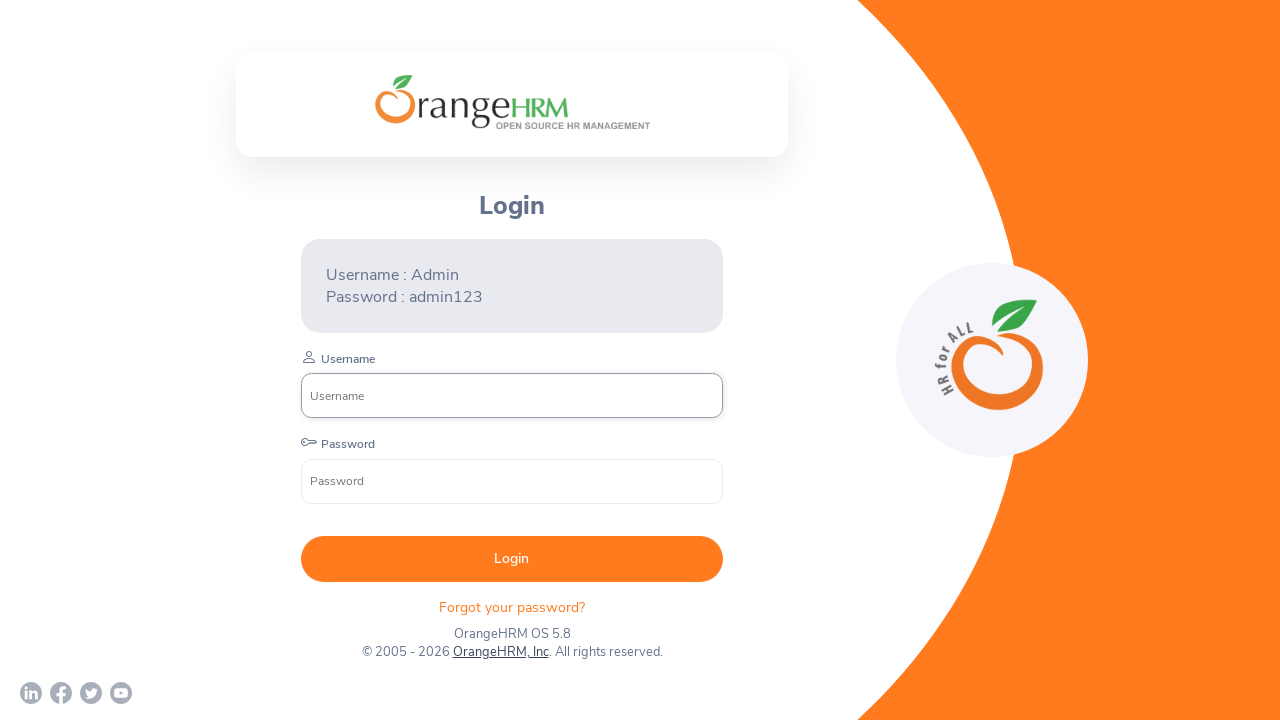

Located company logo element on the page
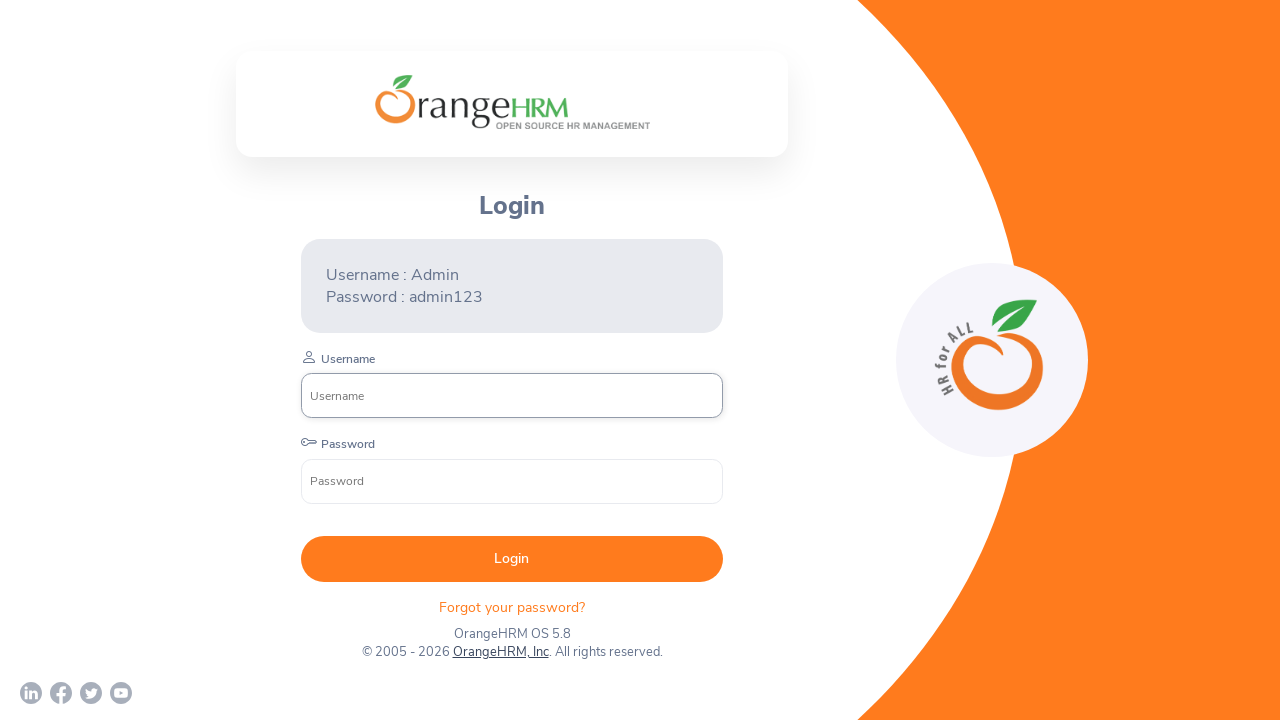

Waited for logo to become visible on the login page
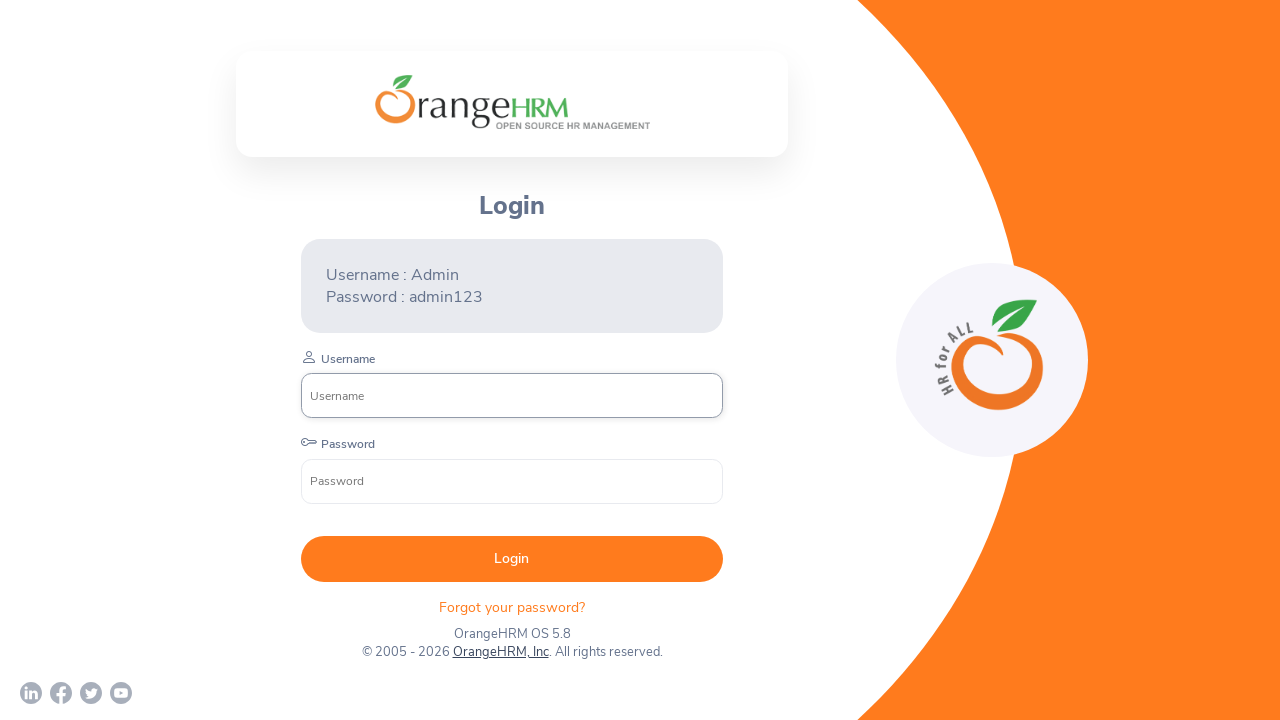

Verified that the company logo is visible on the OrangeHRM login page
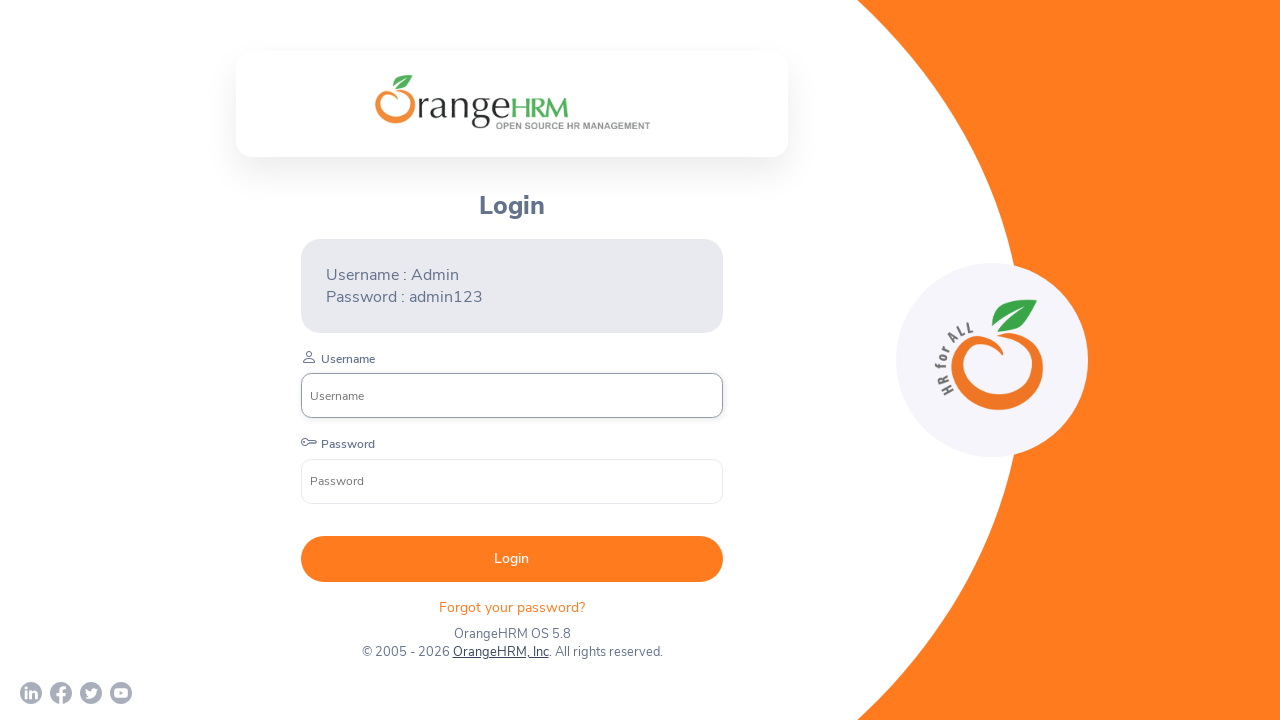

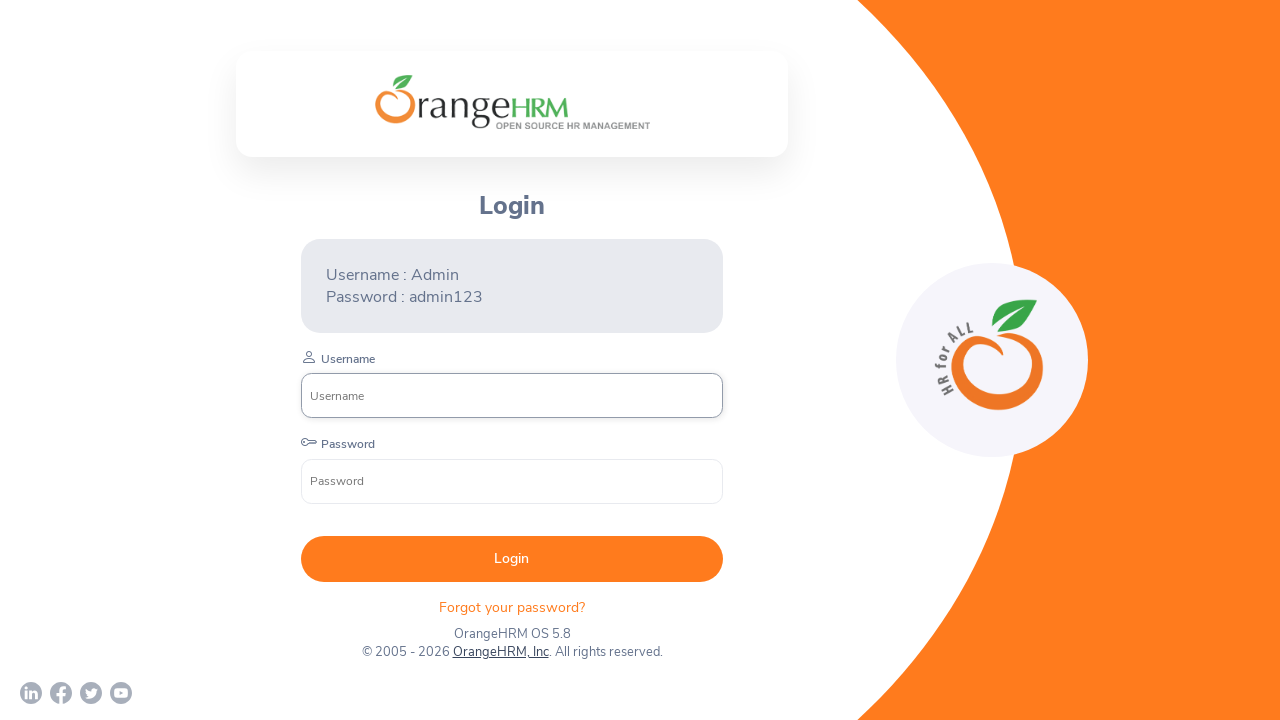